Tests checkbox and radio button selection by clicking elements and verifying their selected state

Starting URL: https://automationfc.github.io/basic-form/index.html

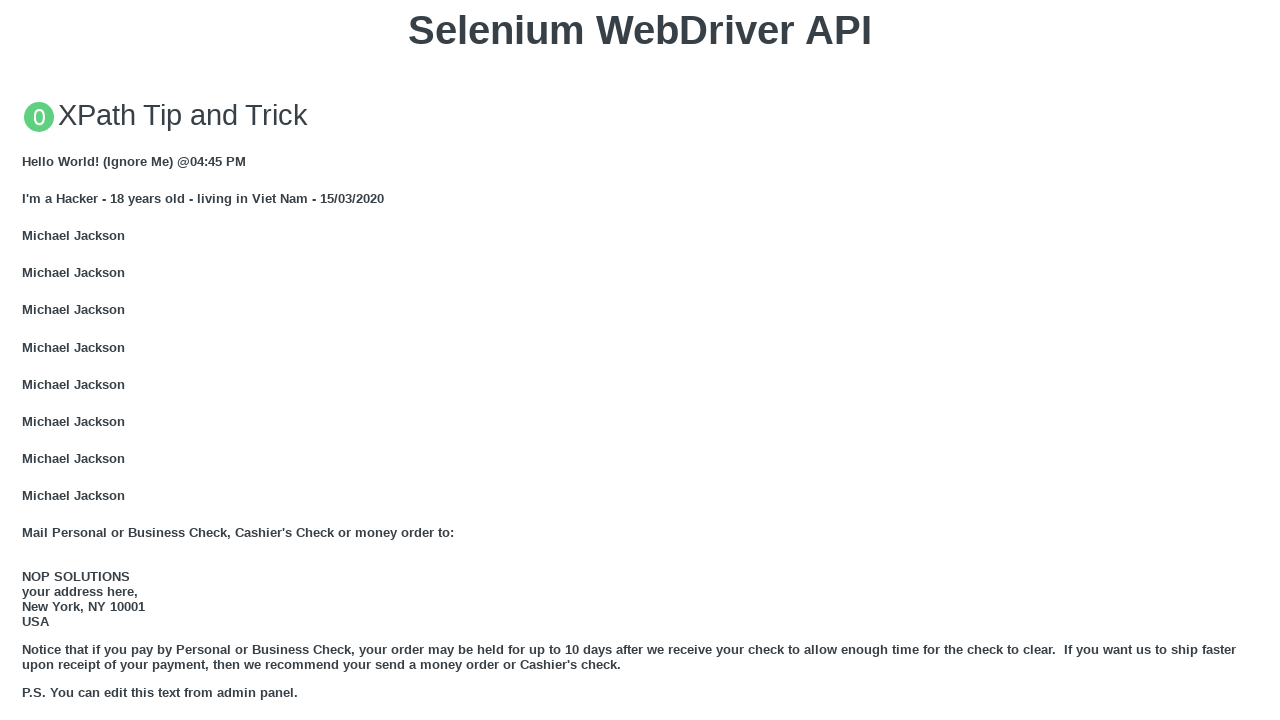

Clicked under_18 radio button at (28, 360) on #under_18
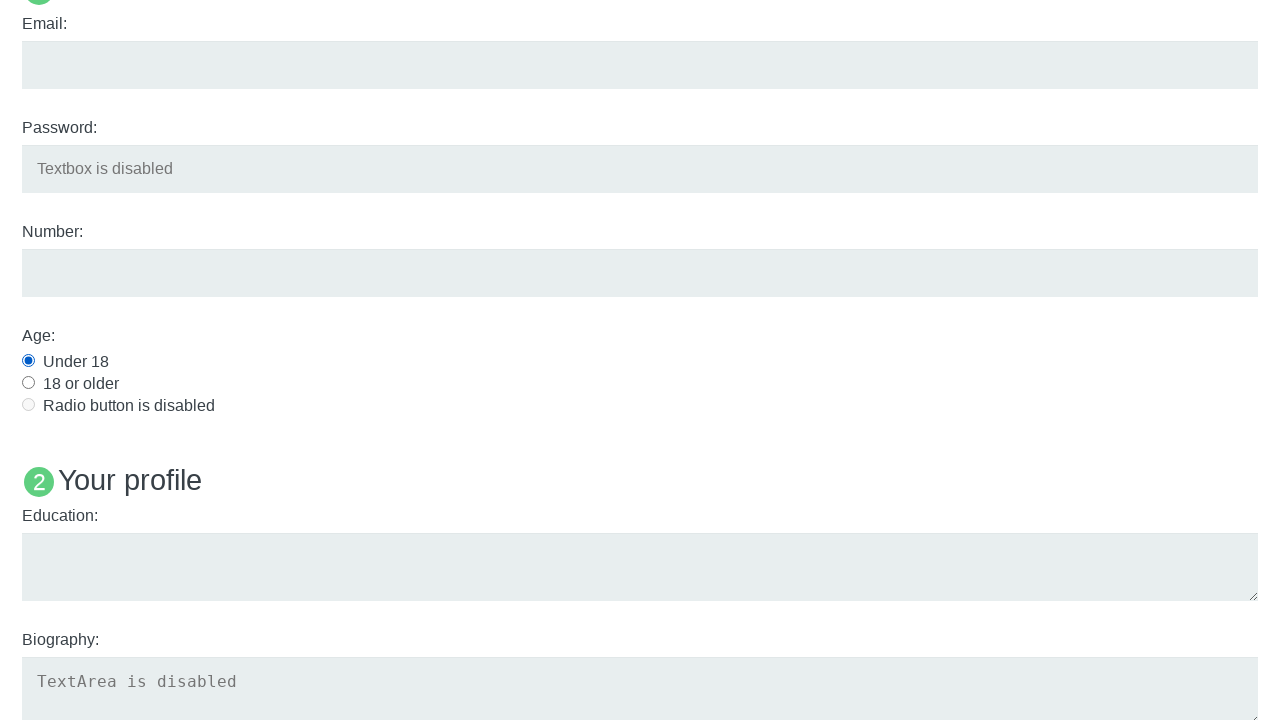

Clicked development checkbox at (28, 361) on #development
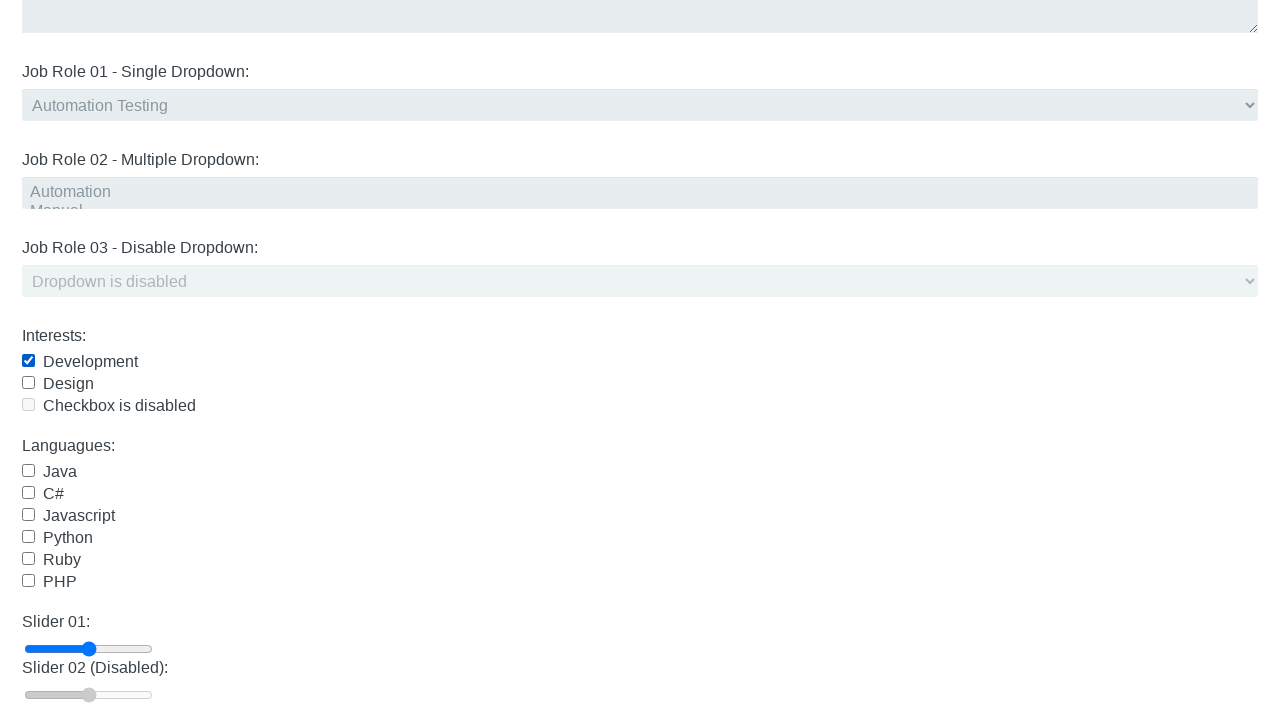

Verified under_18 radio button is checked
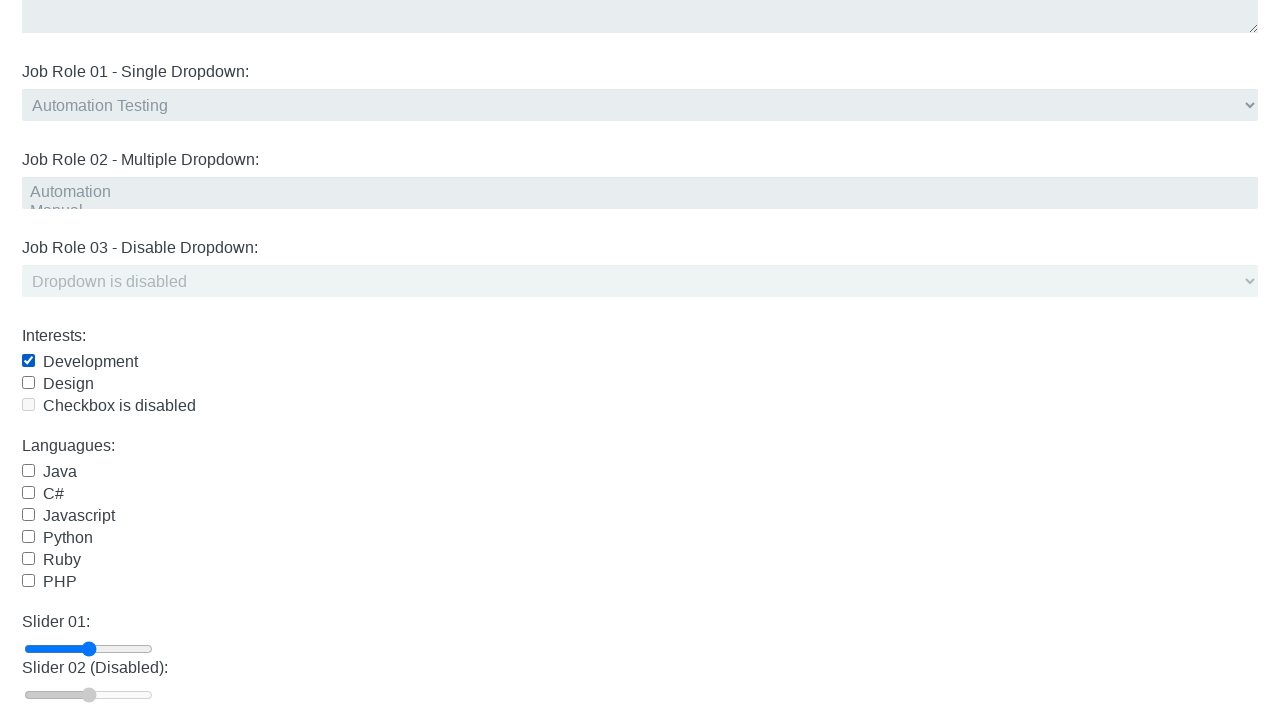

Verified development checkbox is checked
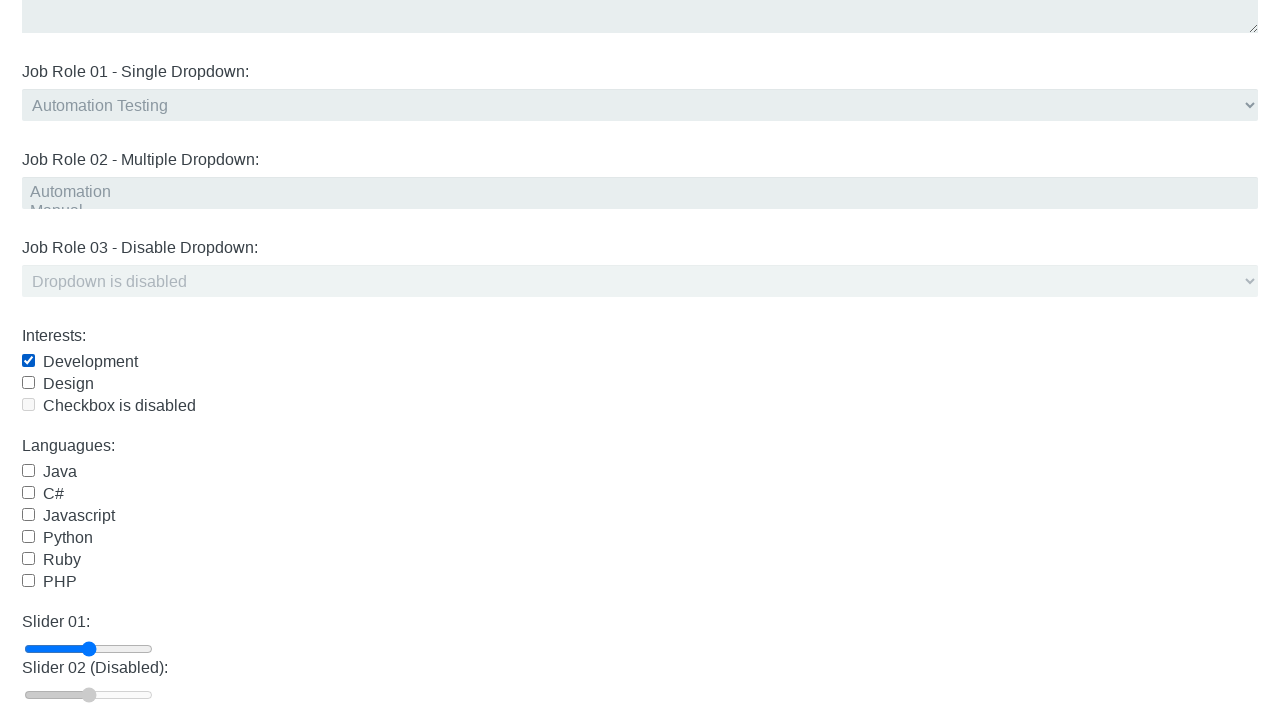

Clicked development checkbox to deselect at (28, 361) on #development
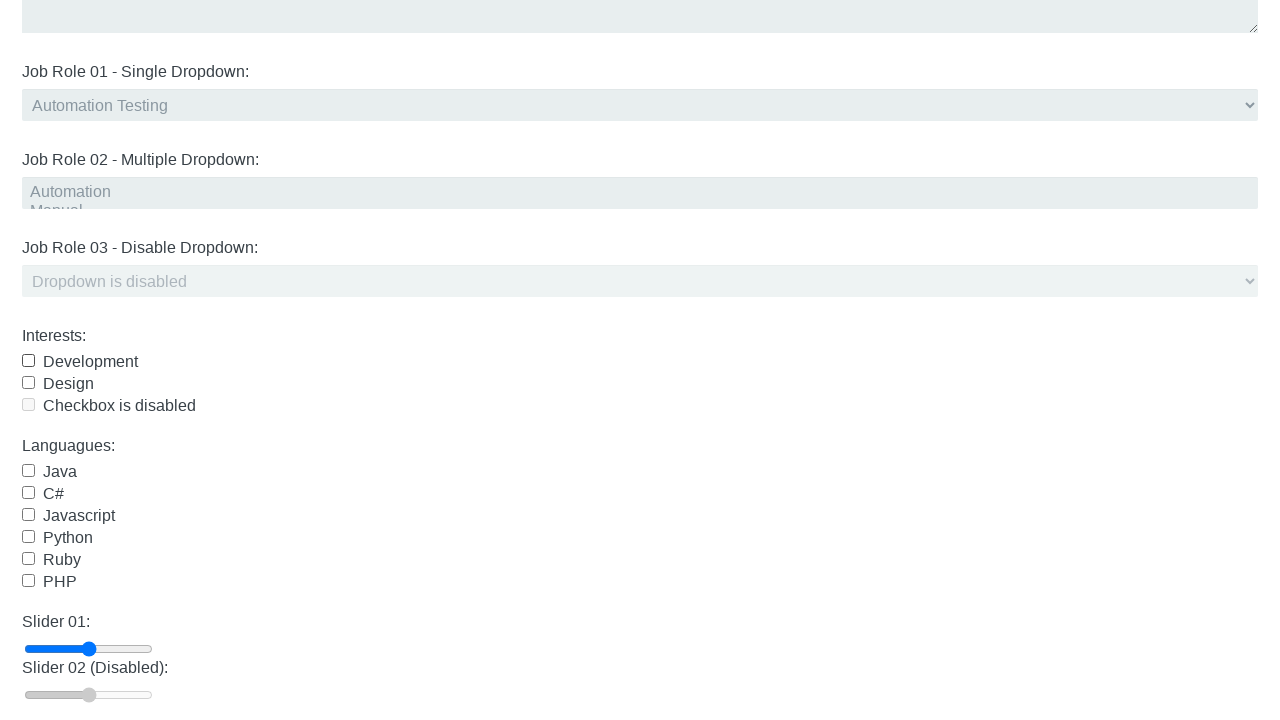

Verified development checkbox is now unchecked
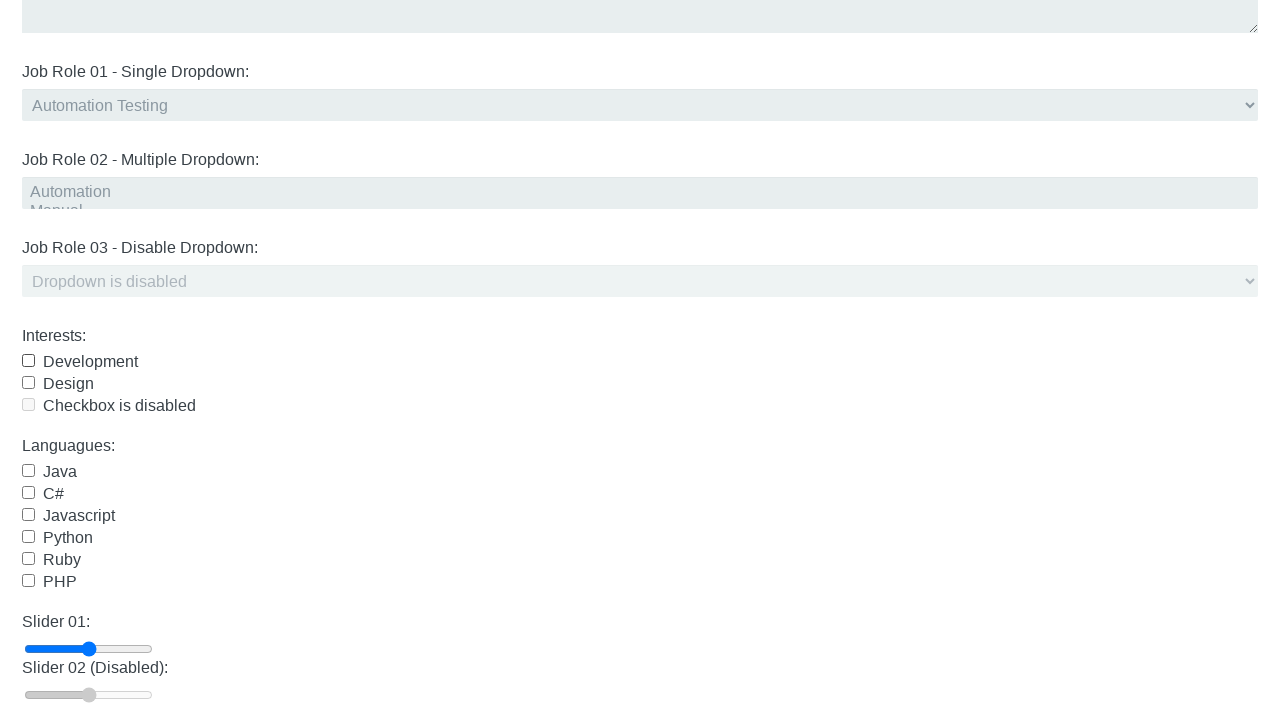

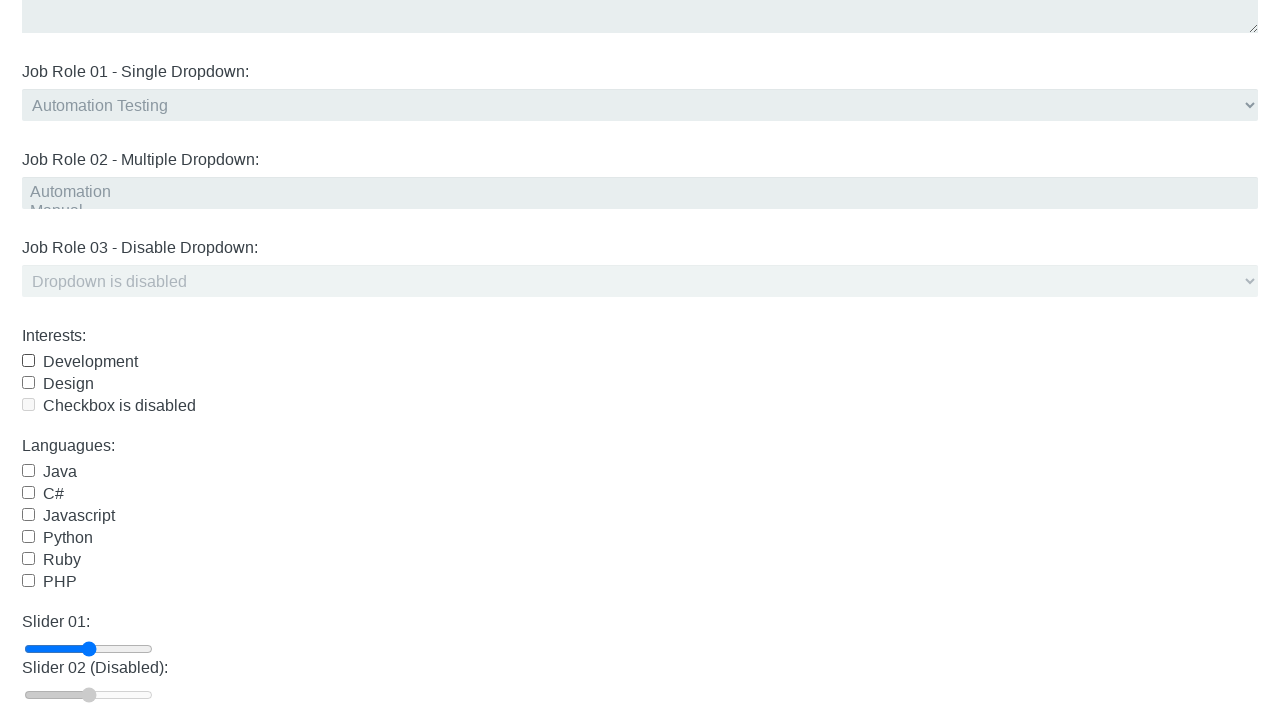